Tests navigation on the Playwright documentation website by hovering over and clicking the "Docs" link from the Python section homepage.

Starting URL: https://playwright.dev/python

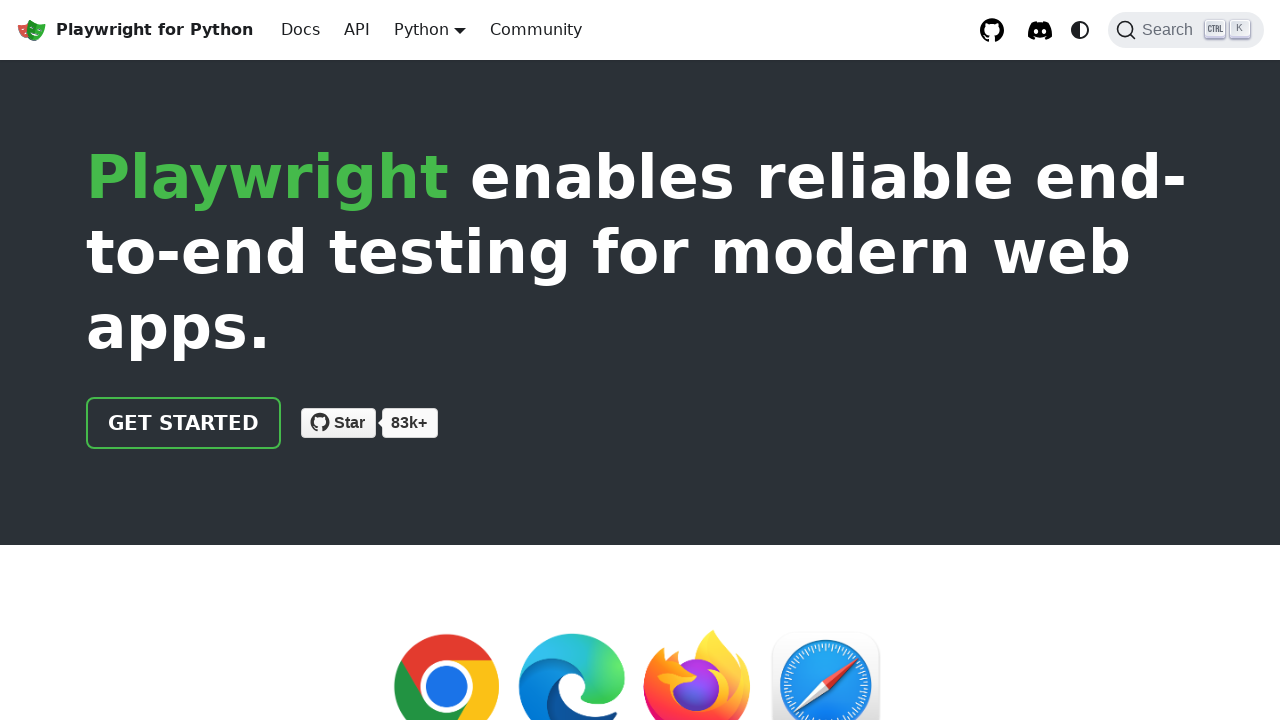

Located the Docs link by role
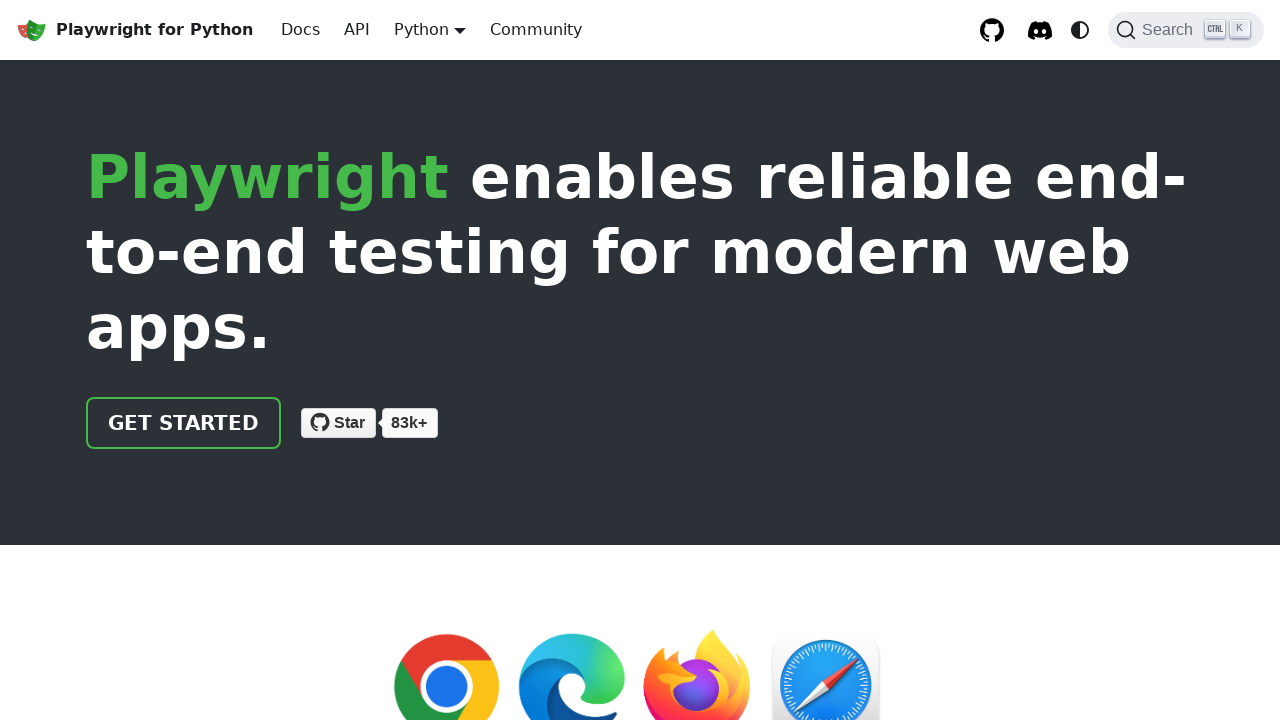

Hovered over the Docs link at (300, 30) on internal:role=link[name="Docs"i]
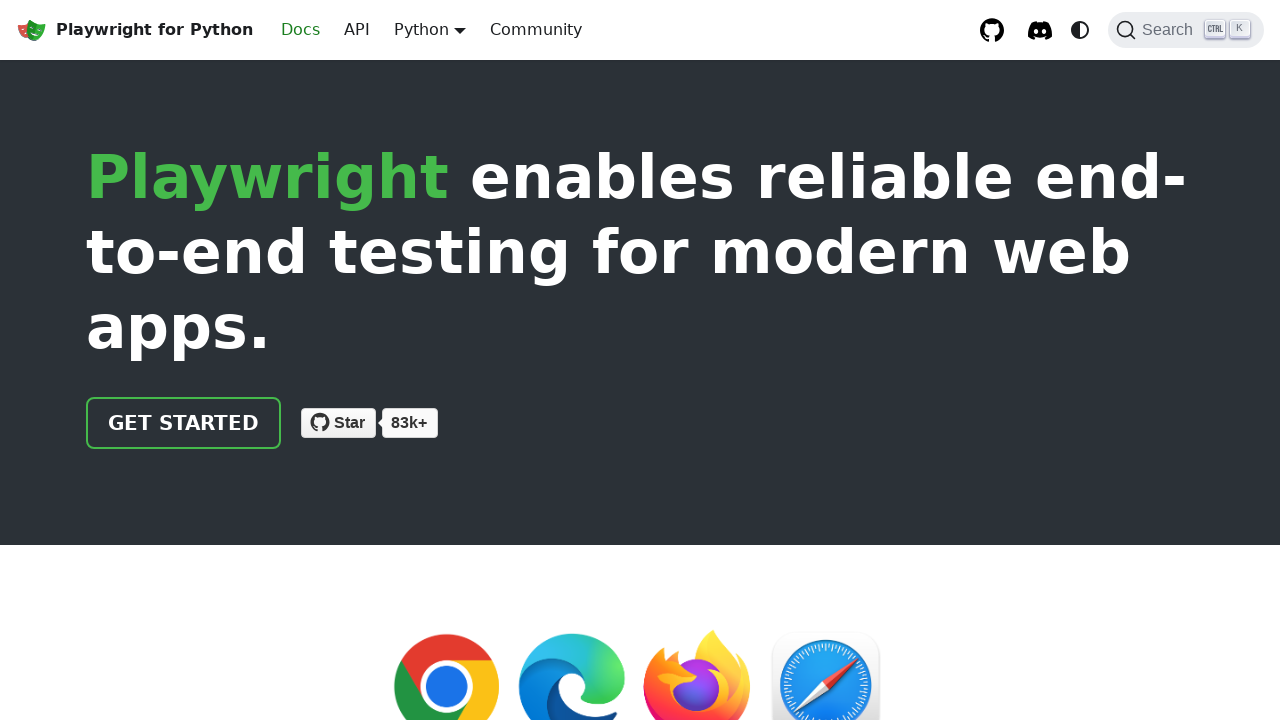

Clicked the Docs link to navigate to documentation at (300, 30) on internal:role=link[name="Docs"i]
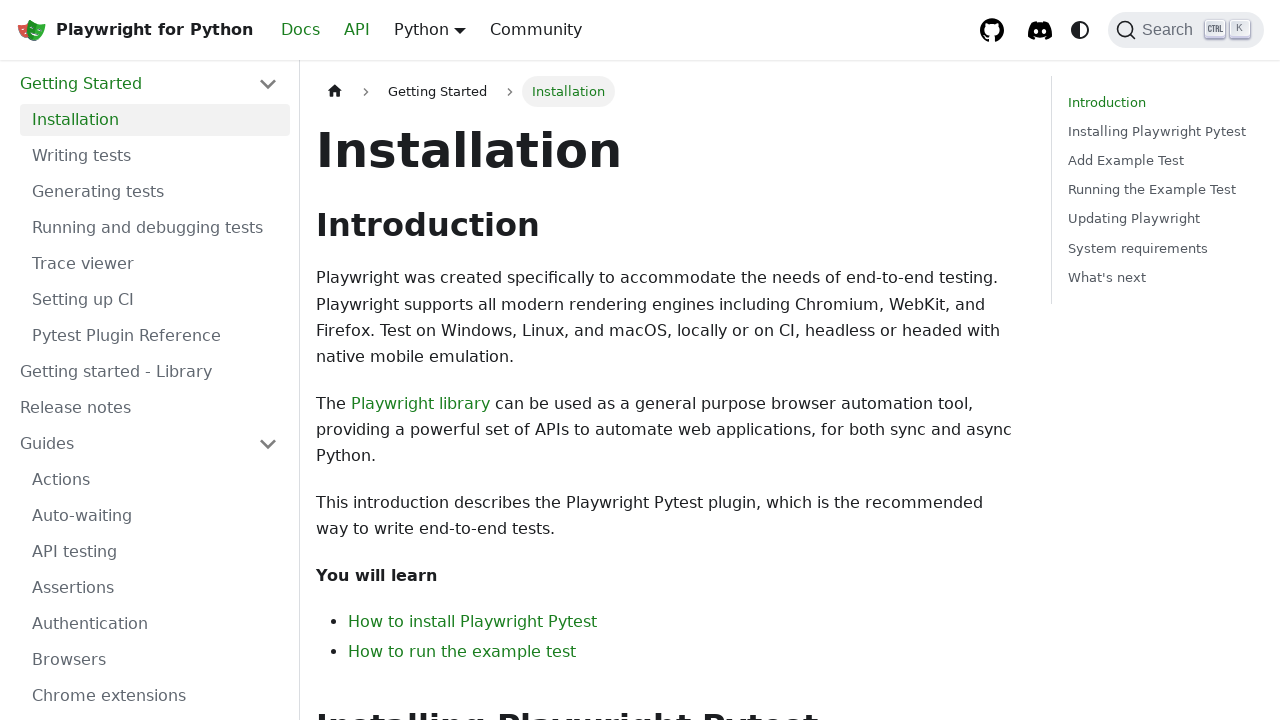

Navigation completed and DOM content loaded
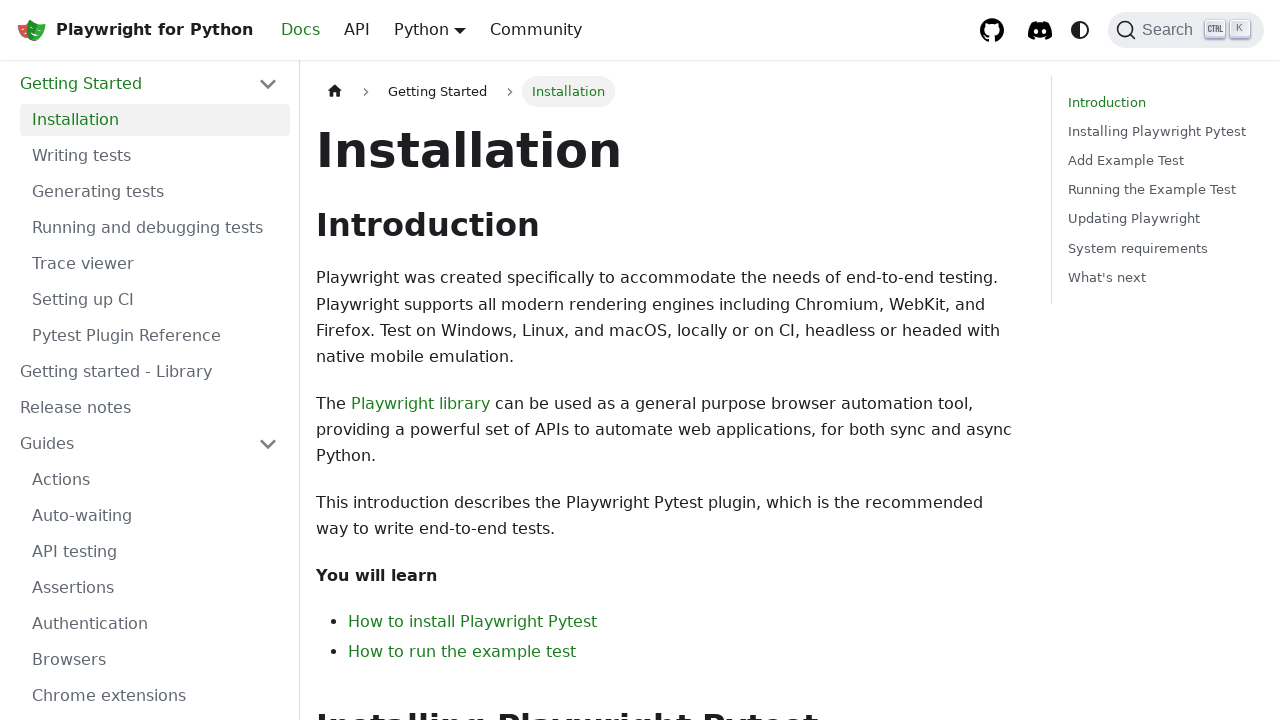

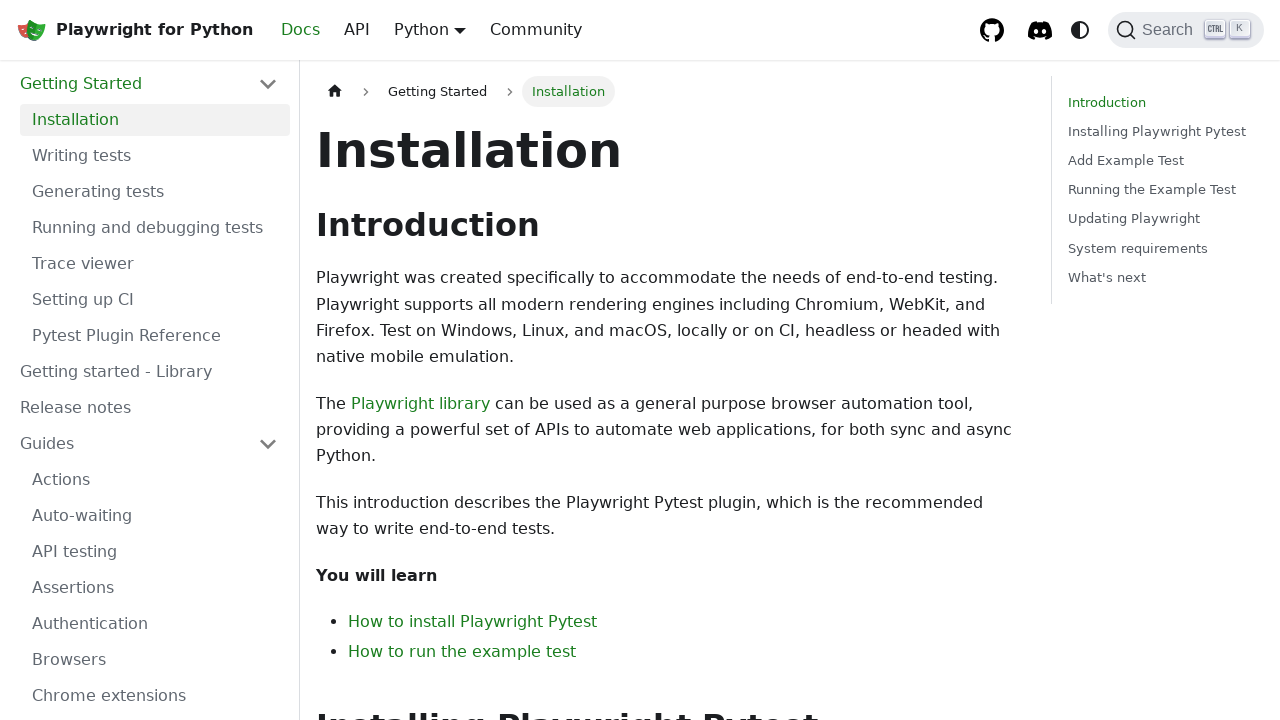